Tests the web tables functionality by navigating to the Elements section, opening the Web Tables page, and adding a new employee record with all required information

Starting URL: https://demoqa.com/

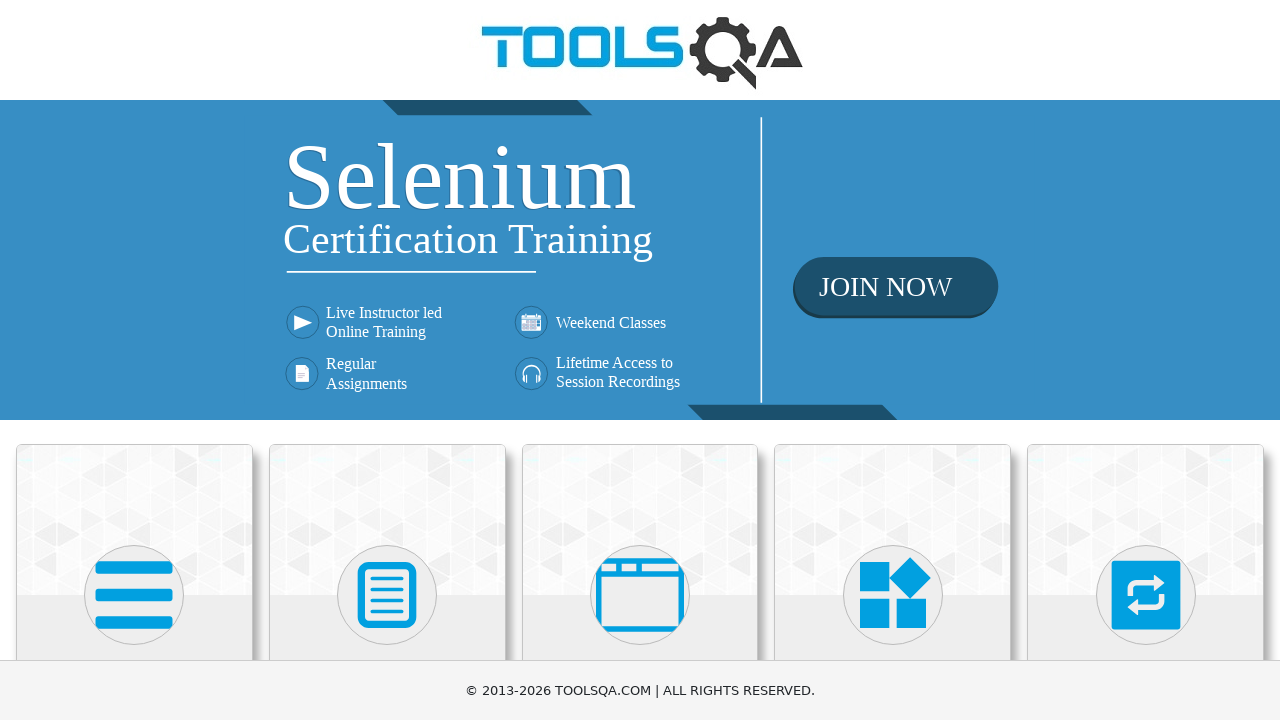

Clicked on Elements section at (134, 360) on xpath=//h5[.='Elements']
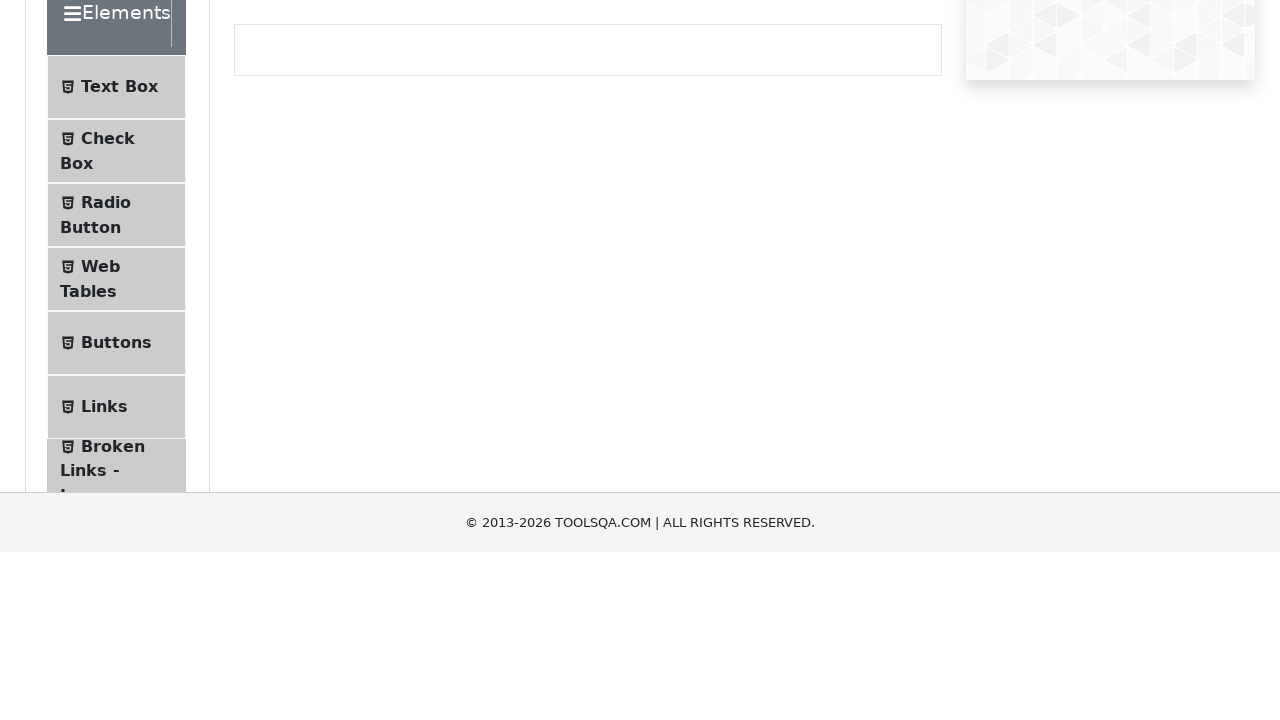

Clicked on Web Tables menu item at (100, 440) on xpath=//span[.='Web Tables']
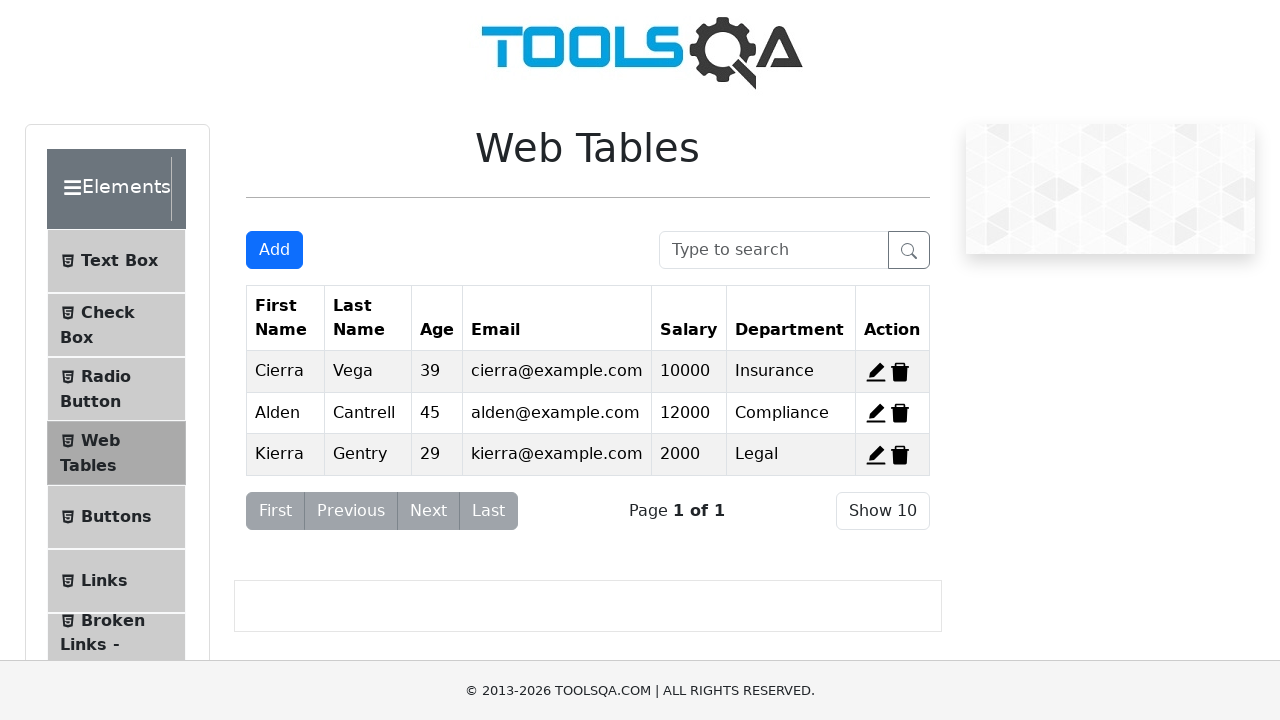

Clicked Add button to open employee form at (274, 250) on #addNewRecordButton
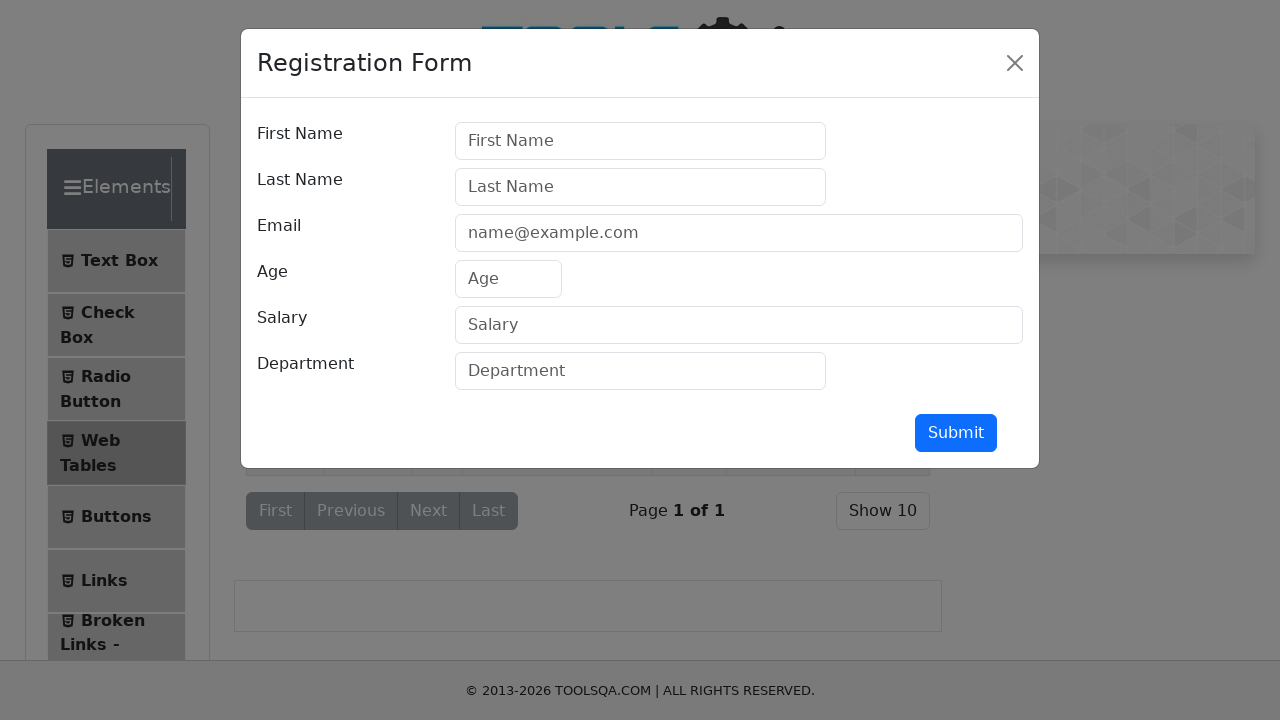

Filled first name with 'John' on #firstName
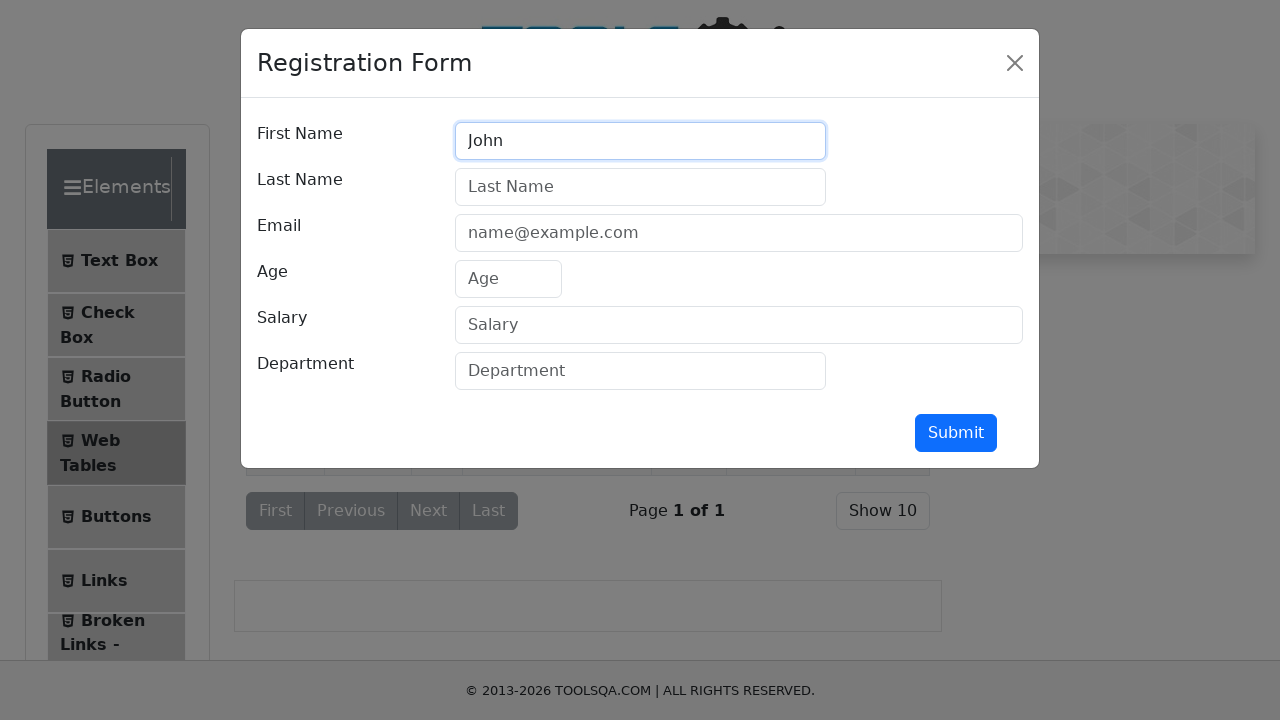

Filled last name with 'Smith' on #lastName
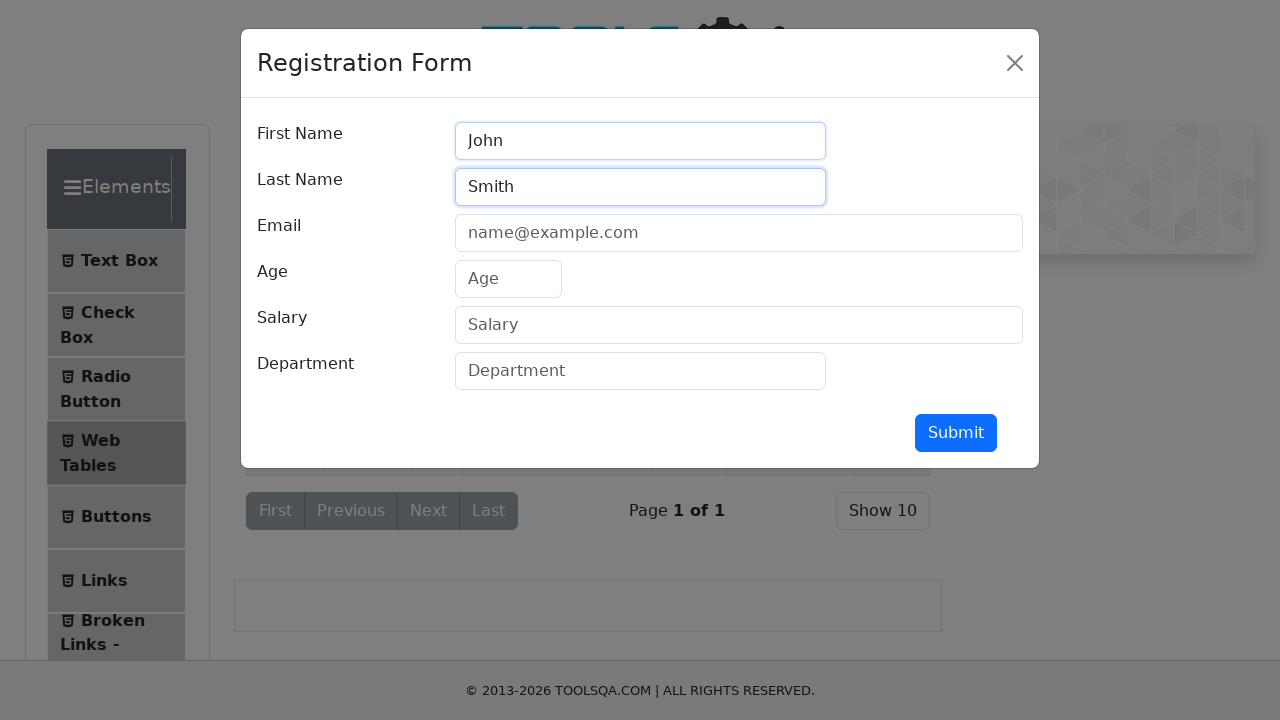

Filled email with 'john.smith@example.com' on #userEmail
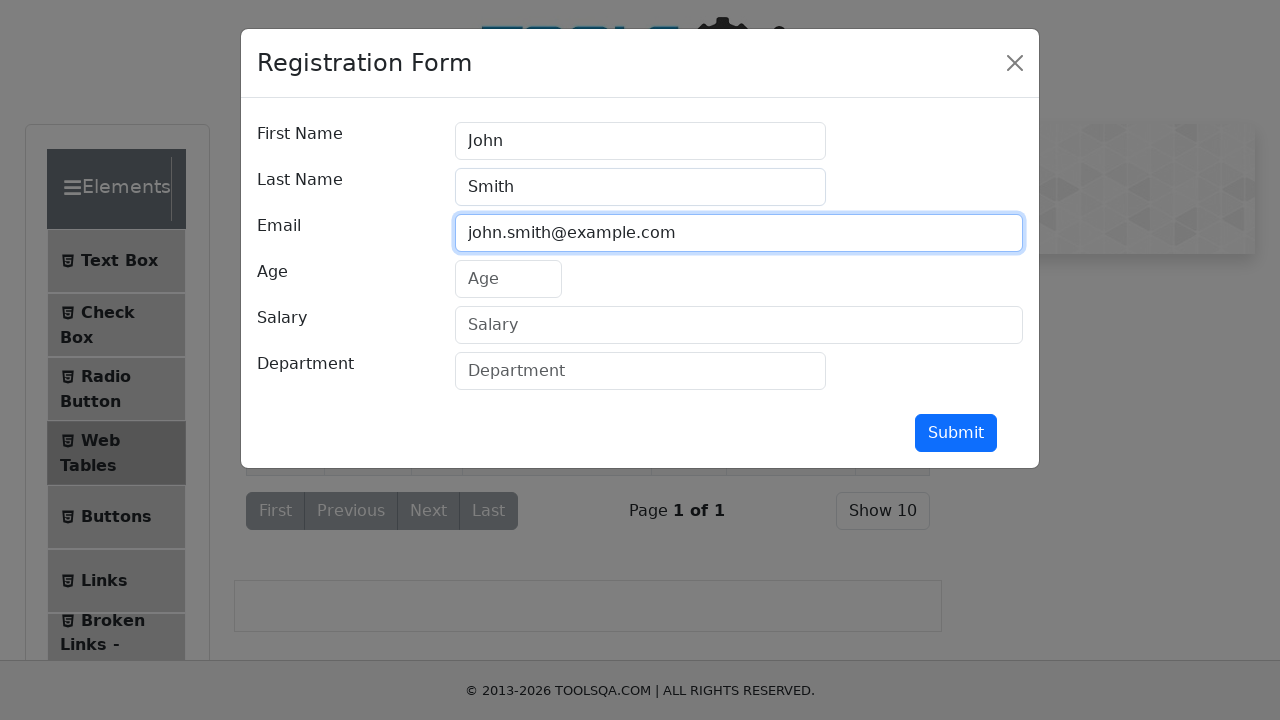

Filled age with '32' on #age
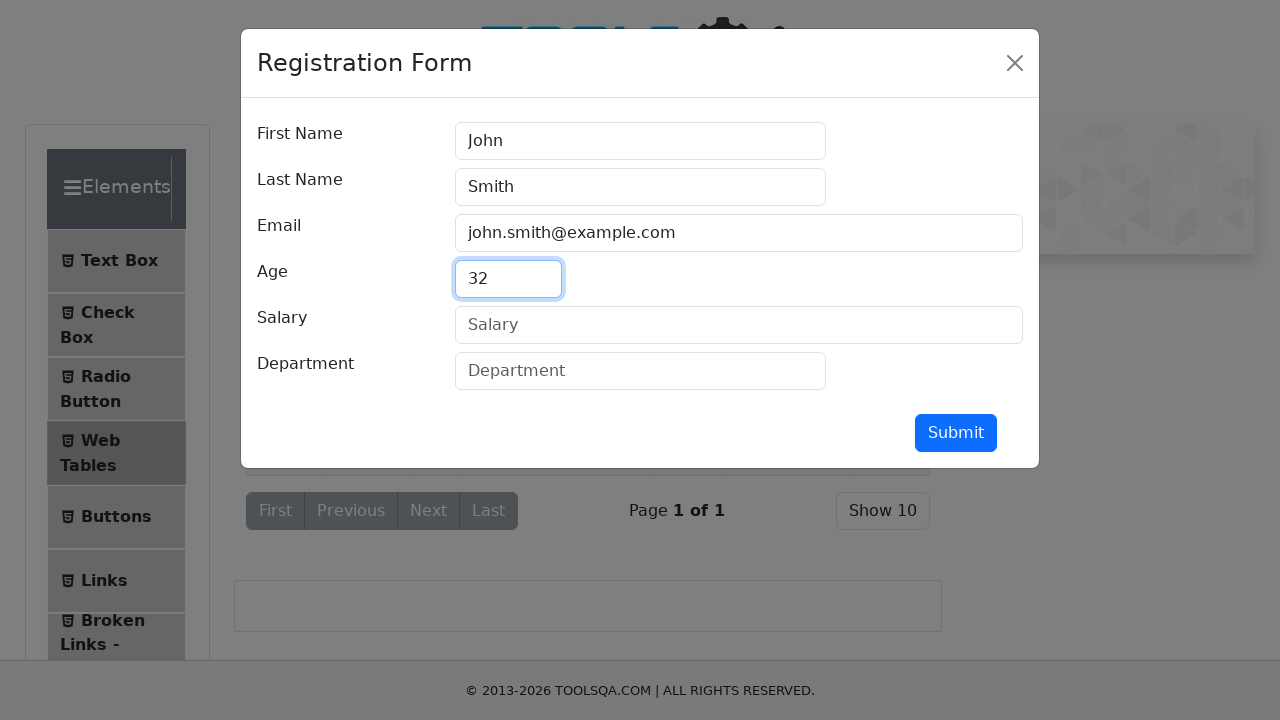

Filled salary with '75000' on #salary
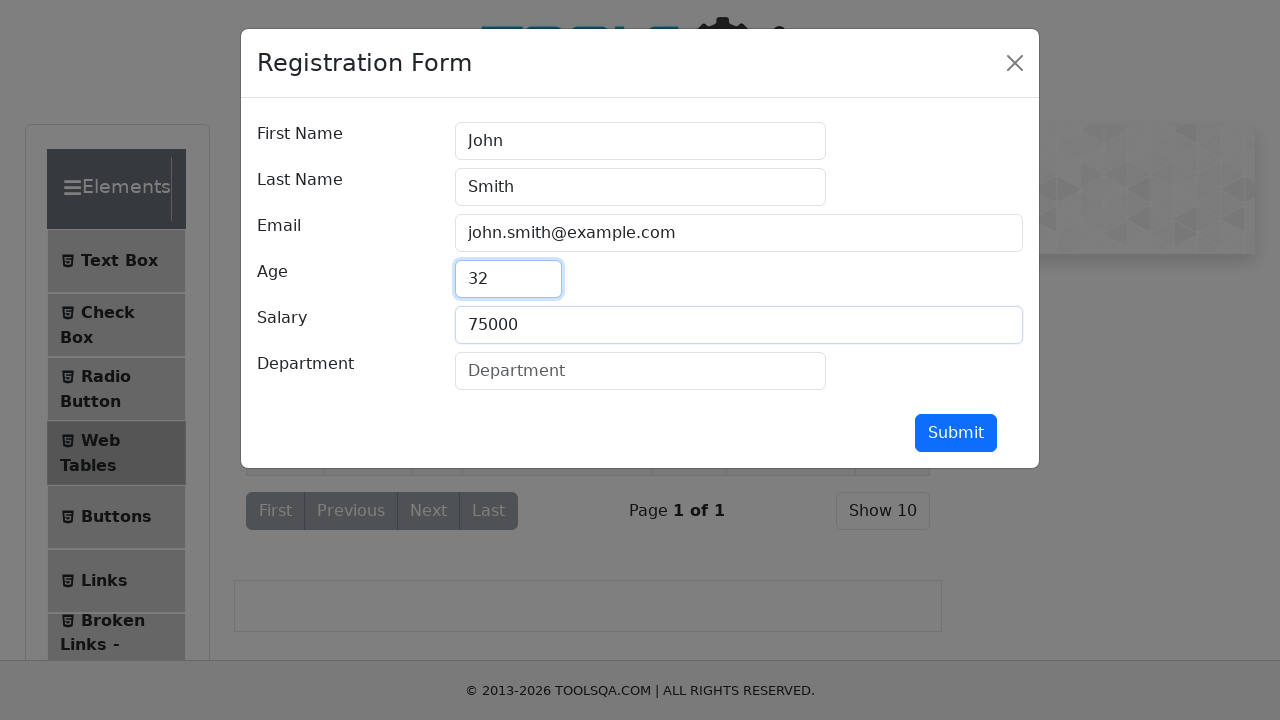

Filled department with 'Engineering' on #department
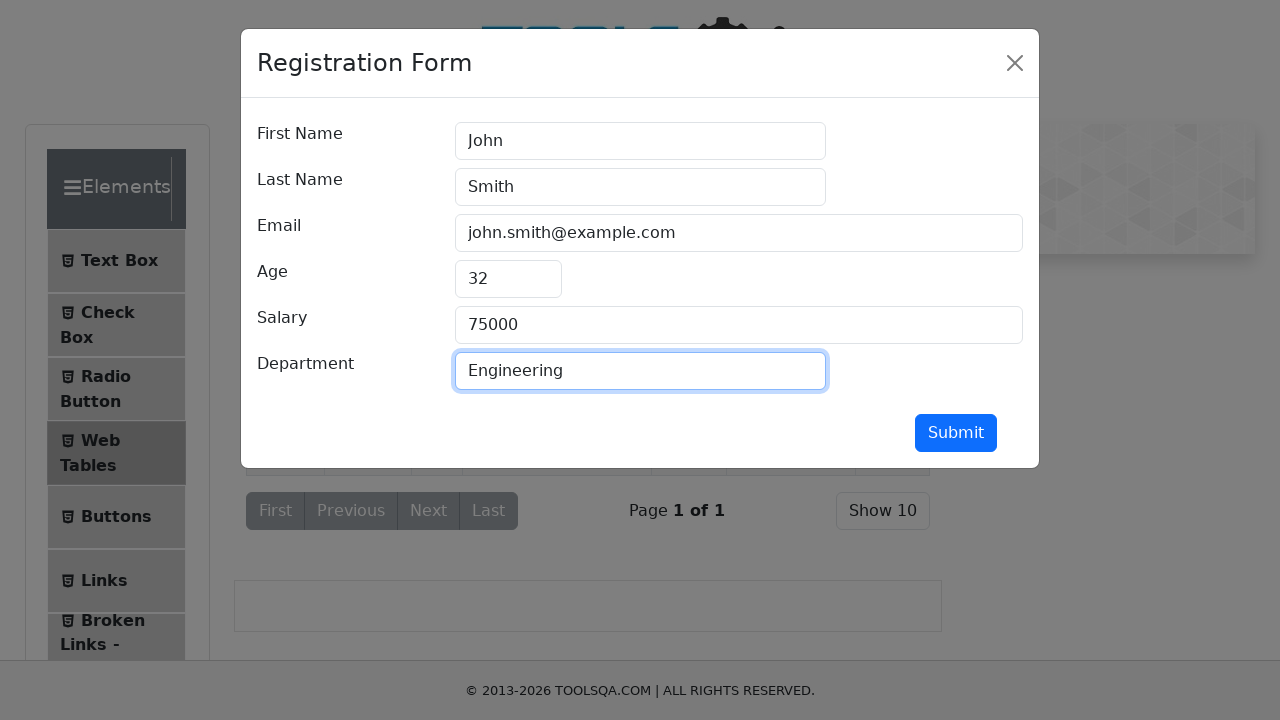

Clicked submit button to add new employee record at (956, 433) on #submit
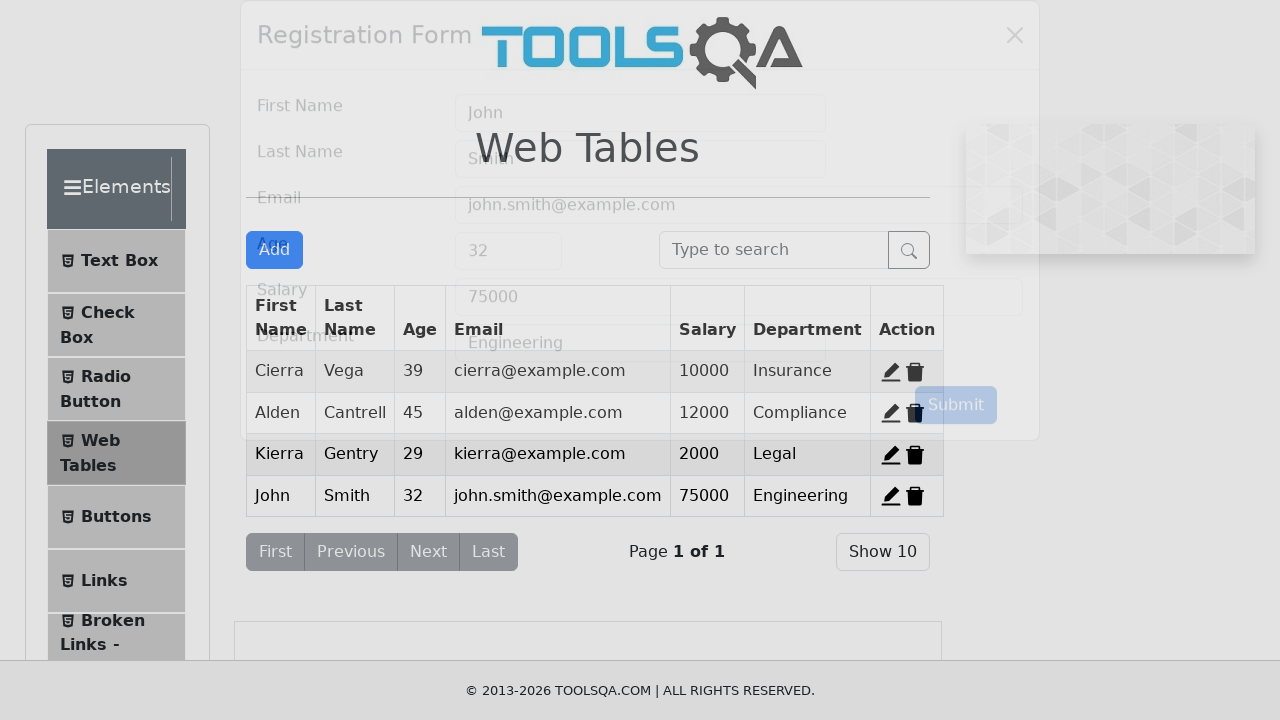

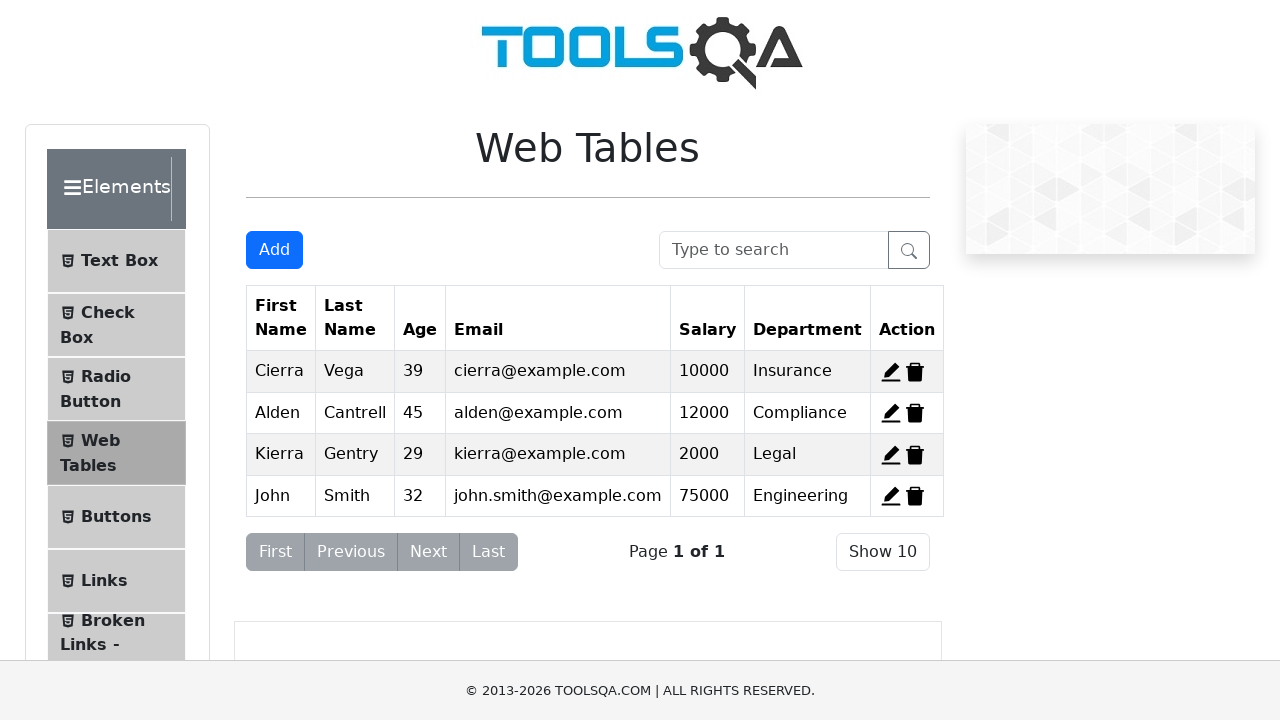